Tests dropdown selection functionality by selecting options using different methods (visible text, index, and value)

Starting URL: https://v1.training-support.net/selenium/selects

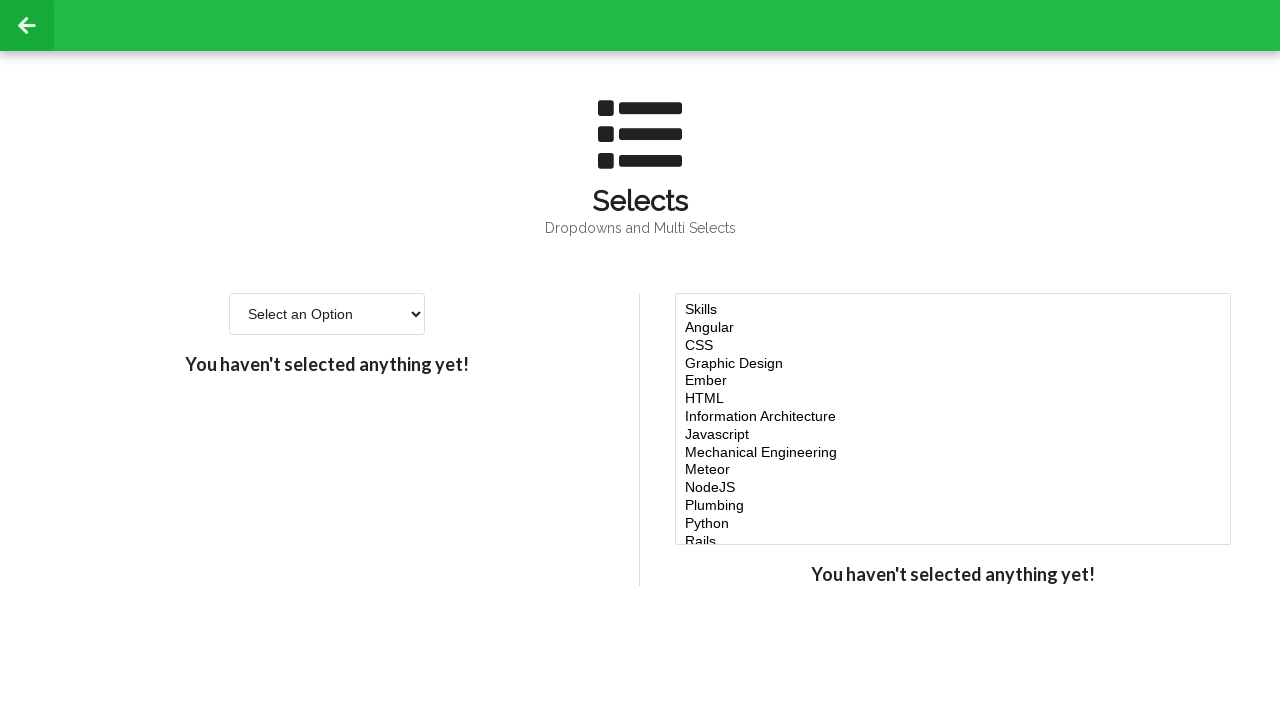

Located the select dropdown element
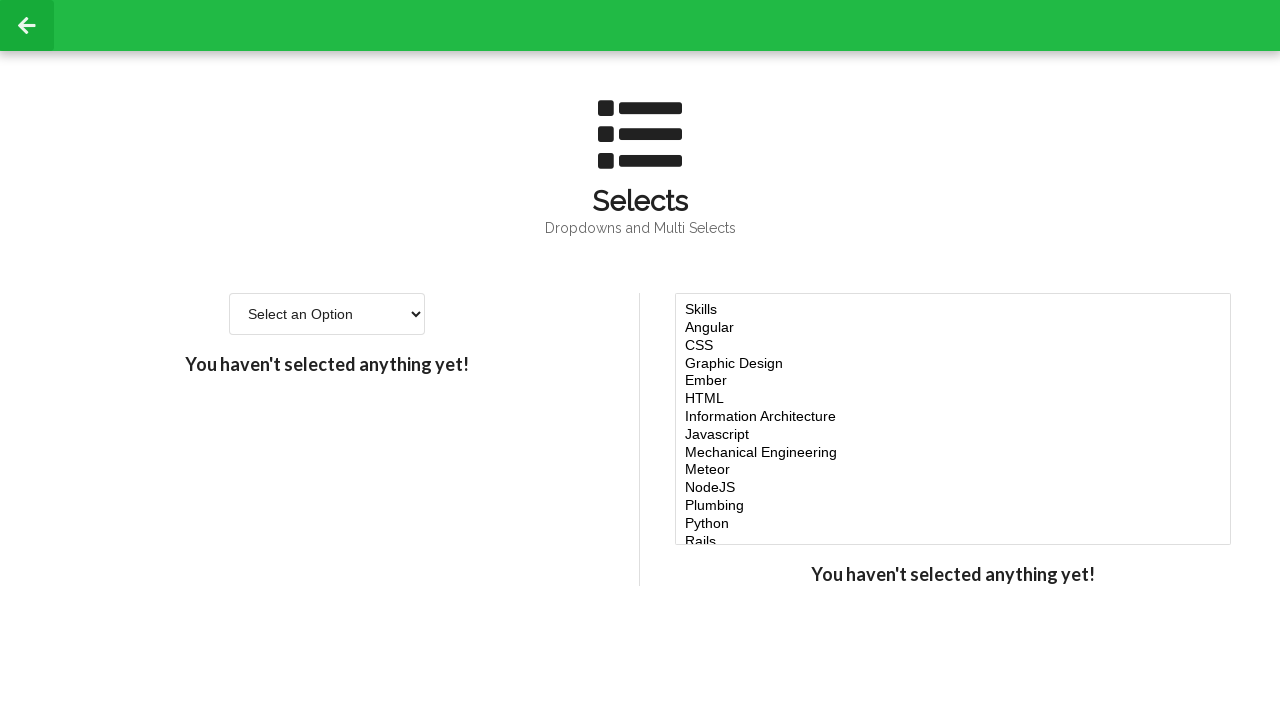

Selected 'Option 2' from dropdown using visible text on select
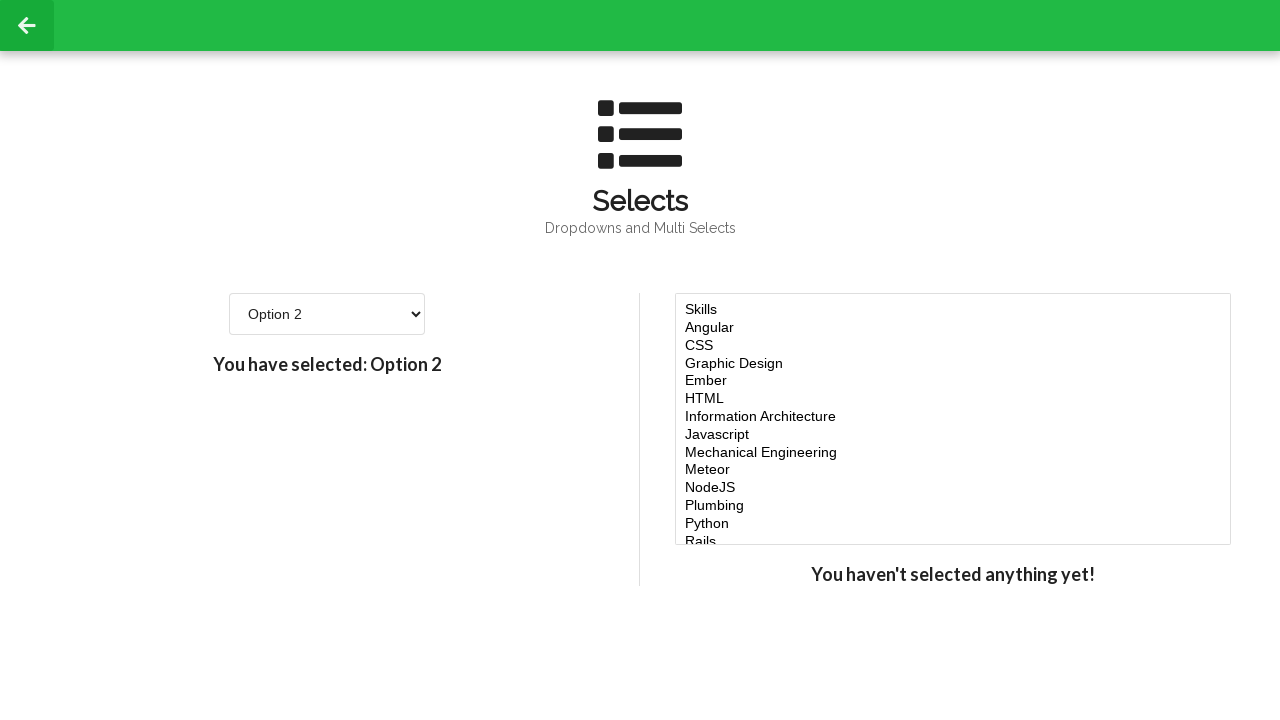

Selected option at index 3 (4th option) from dropdown on select
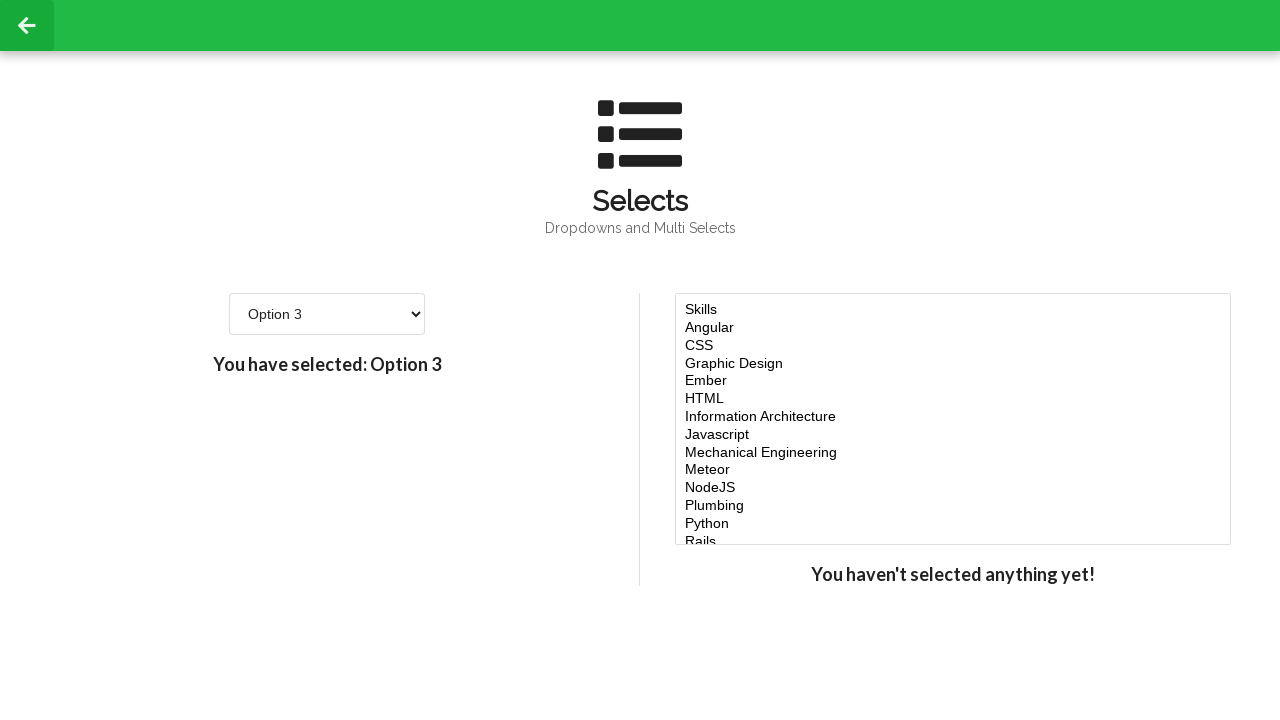

Selected option with value '4' from dropdown on select
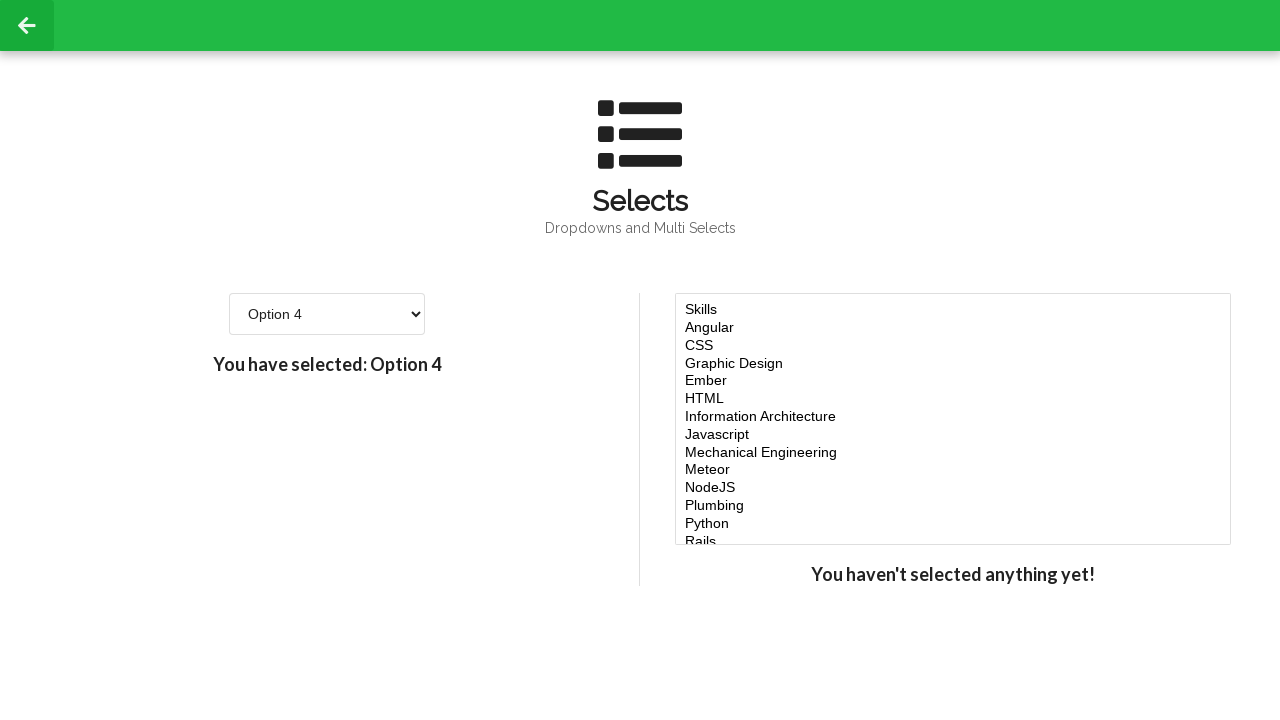

Retrieved all available options from the dropdown
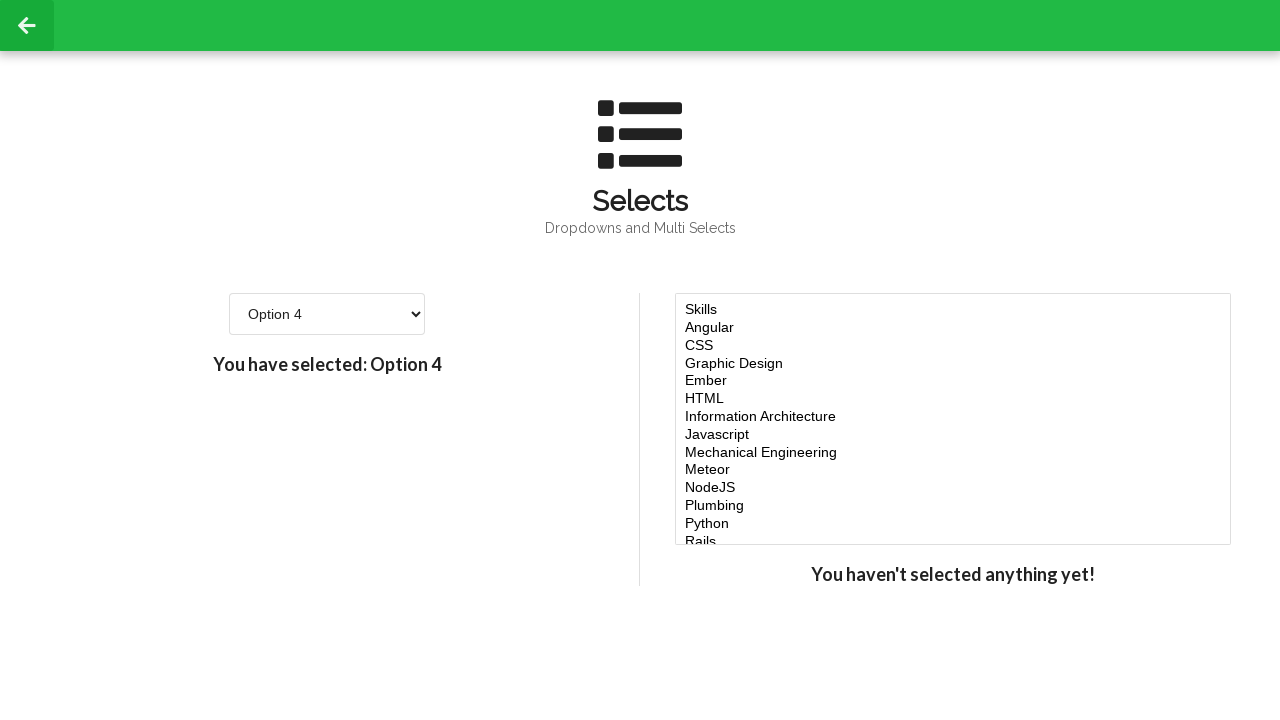

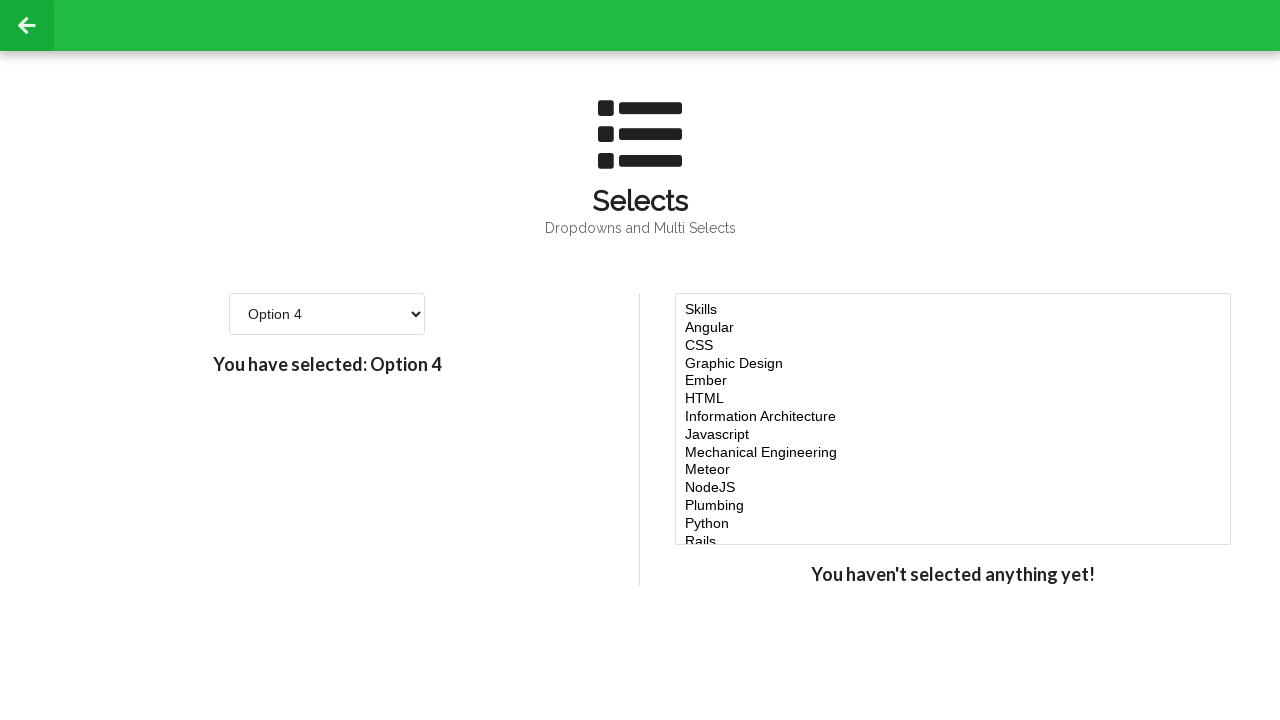